Tests weather app by searching for an Australian city and verifying weather information is displayed

Starting URL: https://tenforben.github.io/FPL/vannilaWeatherApp/index.html

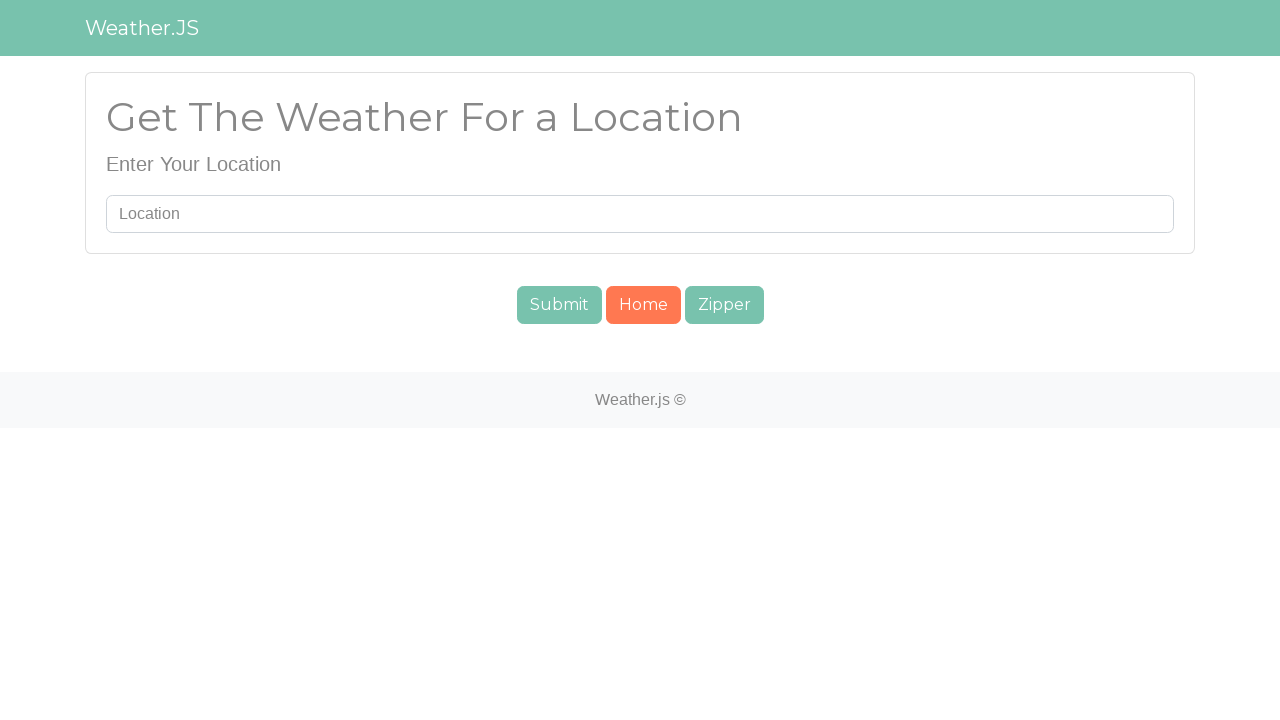

Filled search field with 'Sydney, AU' on #searchUser
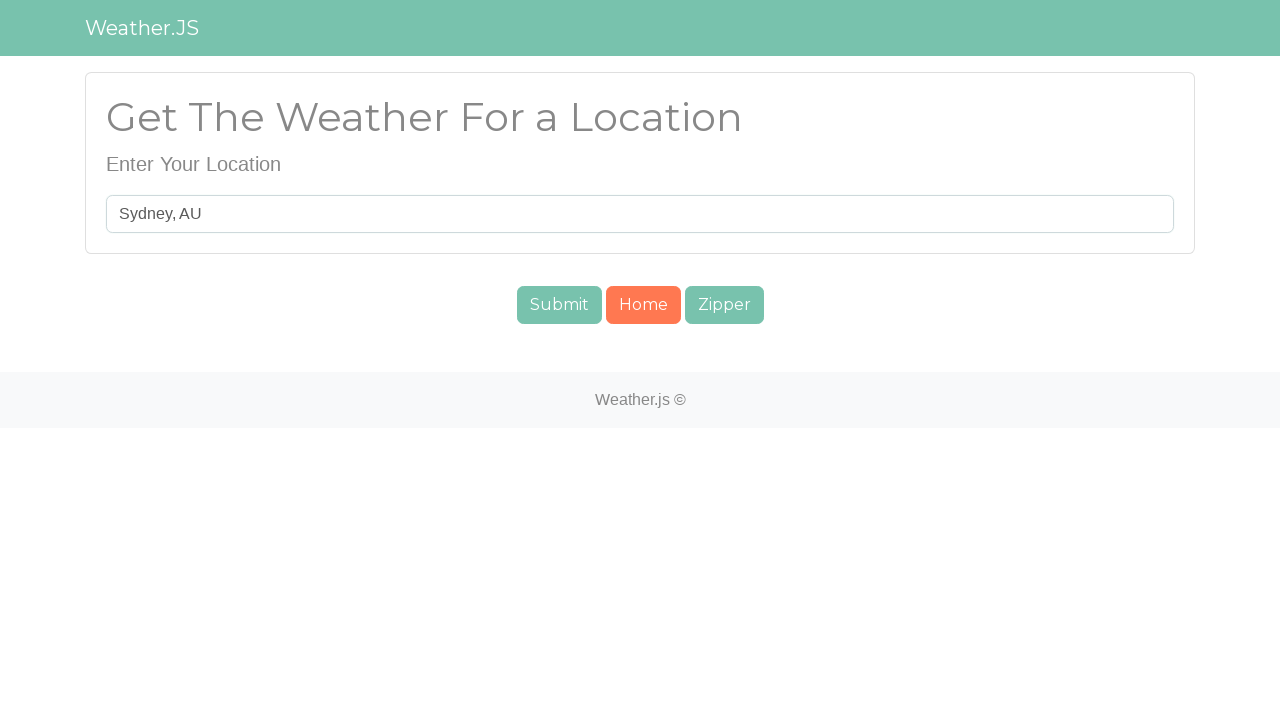

Clicked submit button to search for Sydney at (559, 305) on #submit
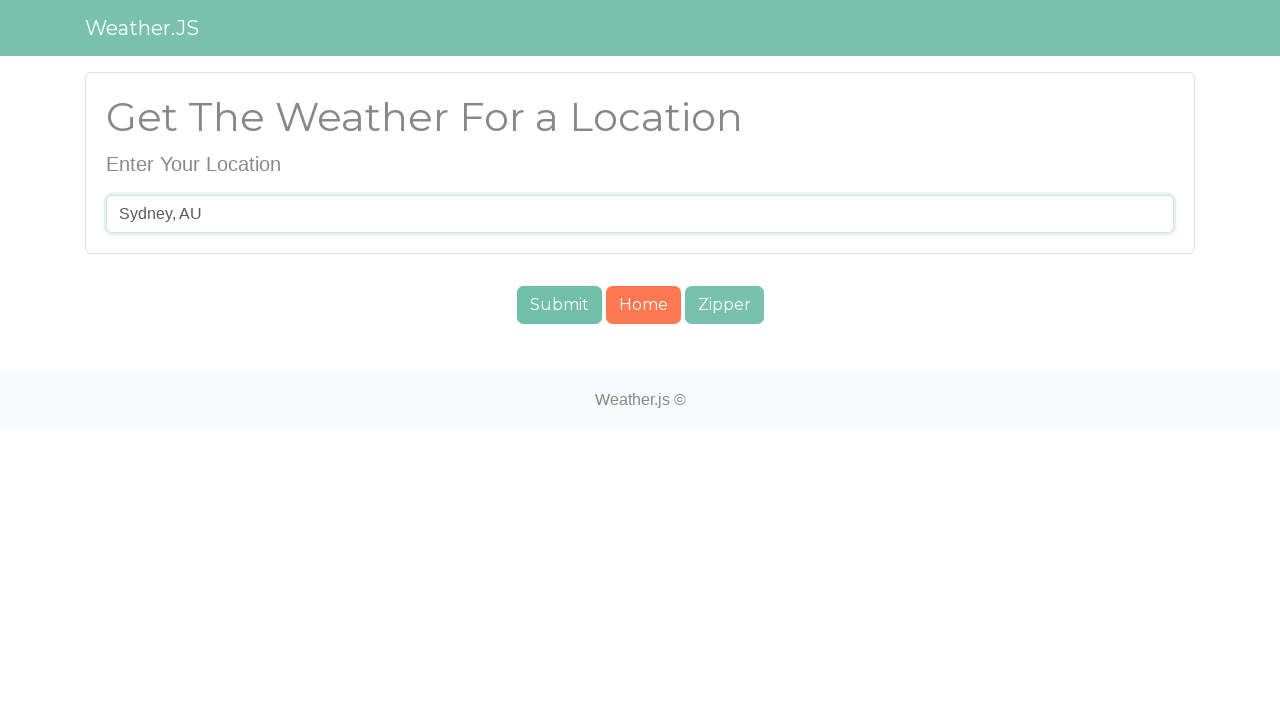

Weather data element #xPat loaded
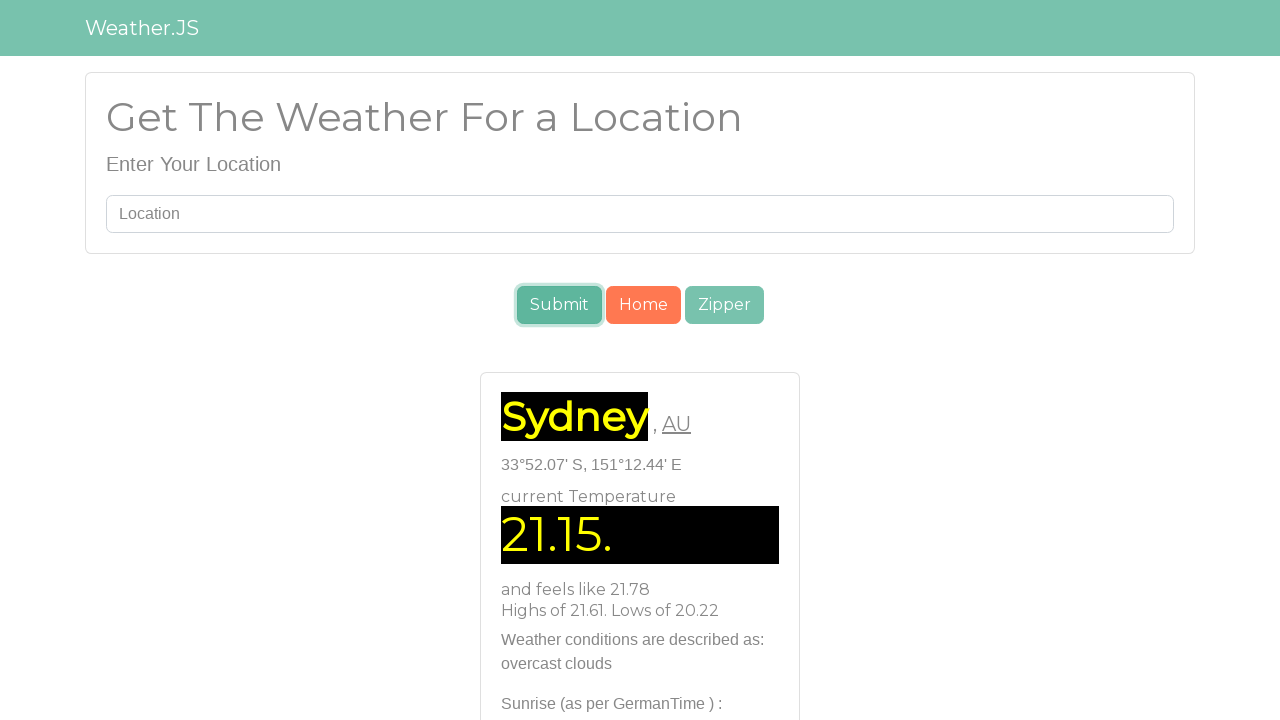

Weather condition element #cuwt loaded
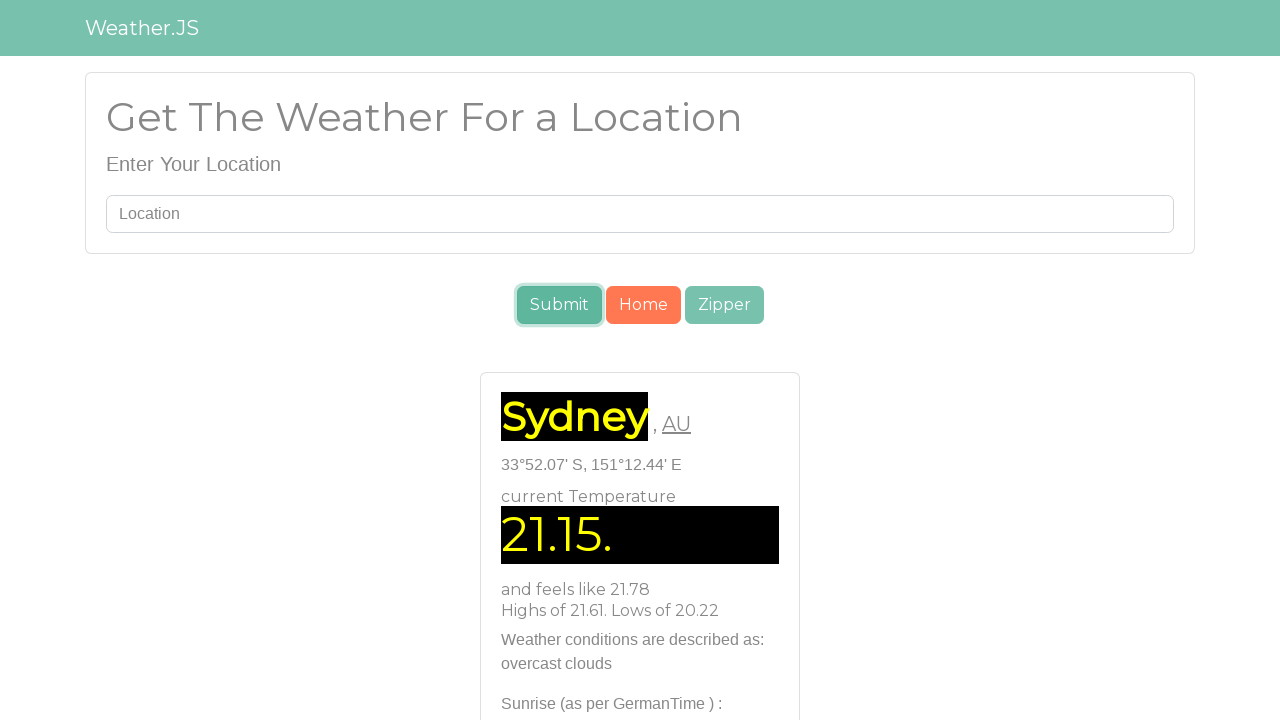

Location element #landen loaded - weather information displayed
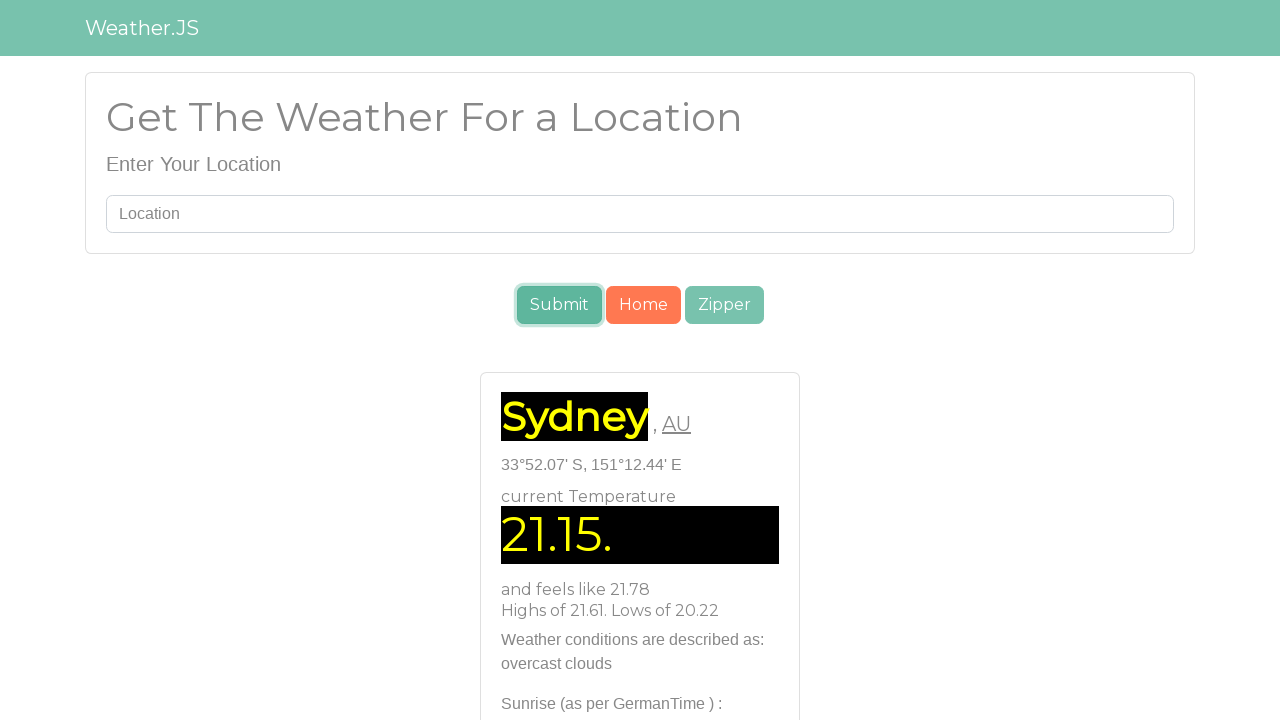

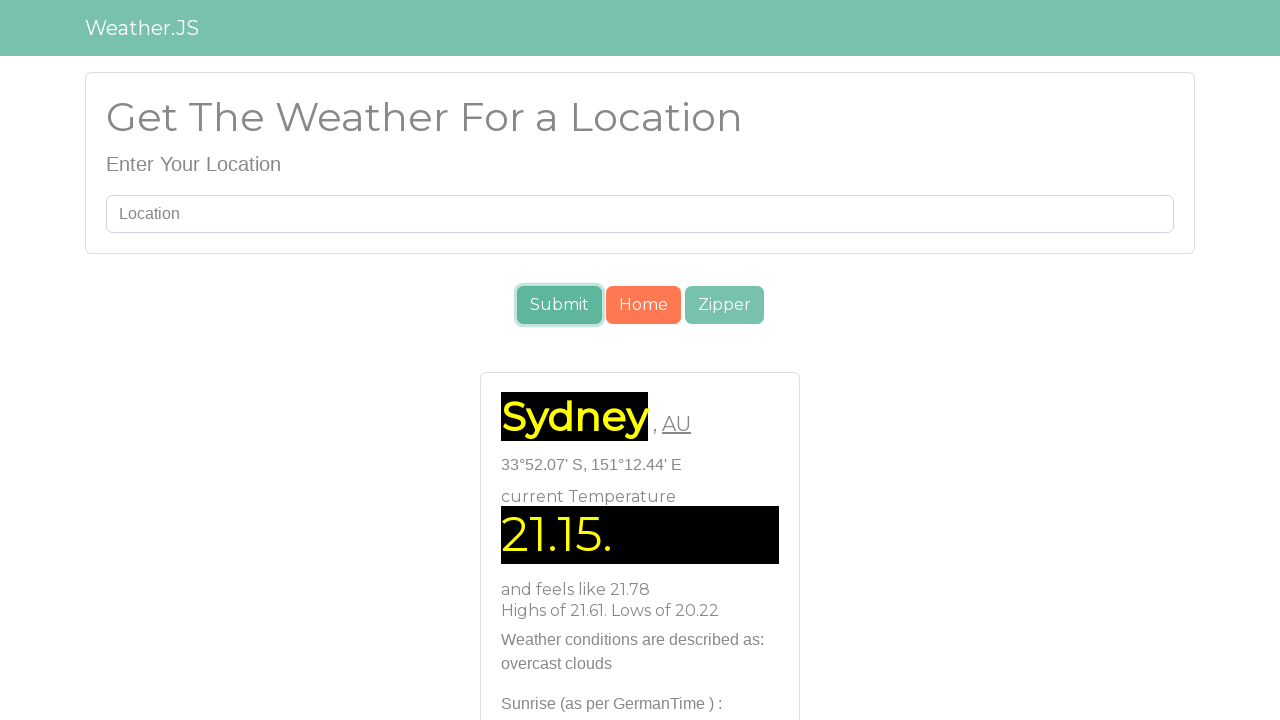